Tests a math challenge form by reading a displayed value, calculating log(abs(12*sin(x))), entering the result, selecting a checkbox and radio button, then submitting the form.

Starting URL: http://suninjuly.github.io/math.html

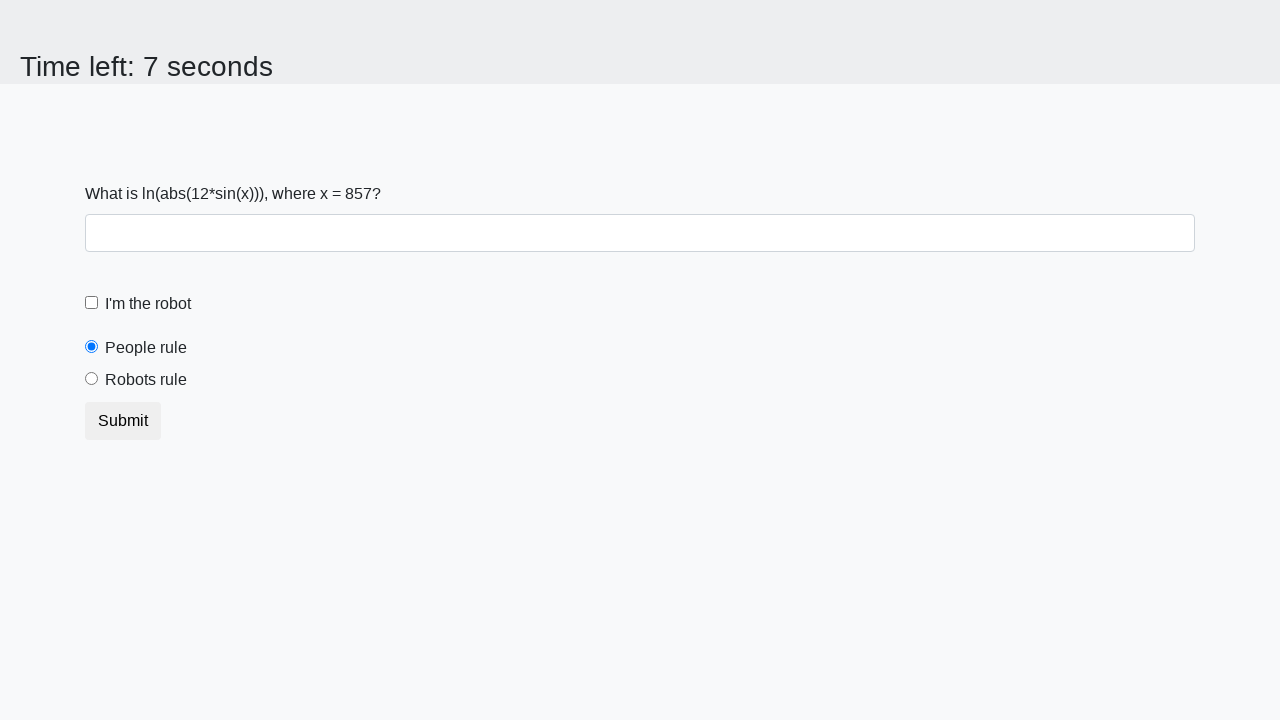

Located and read the x value from #input_value element
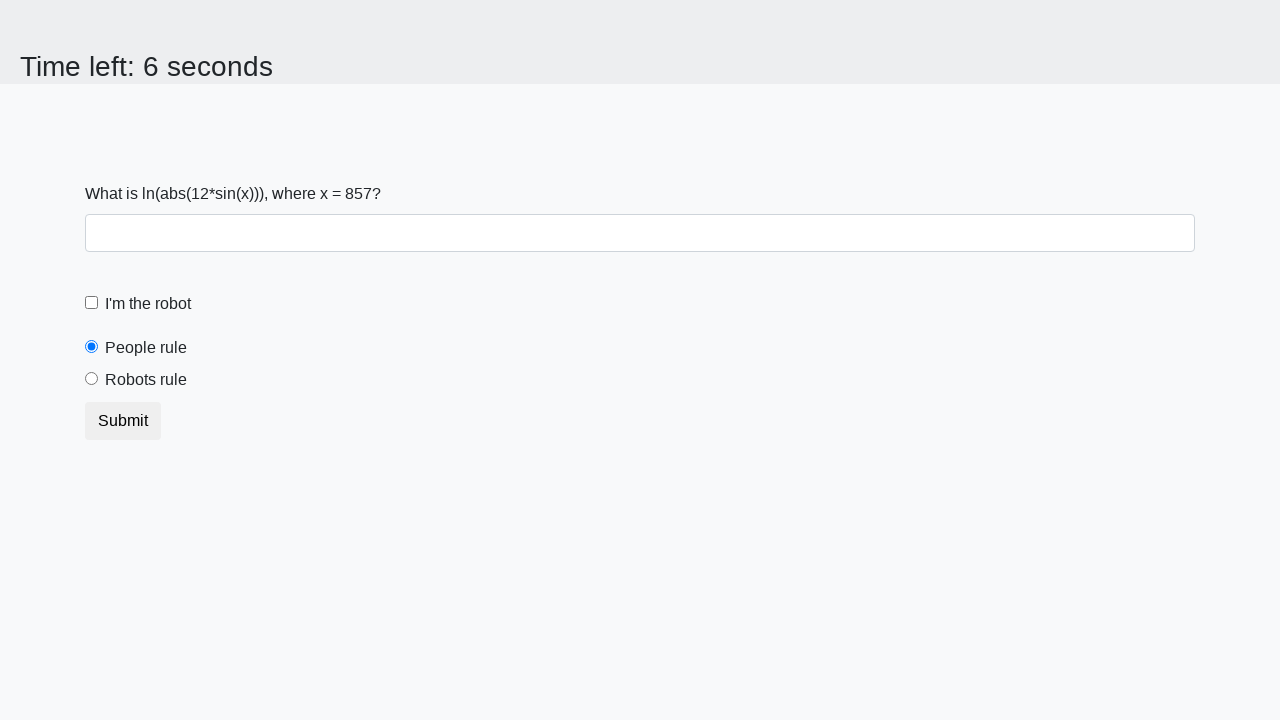

Calculated answer using formula log(abs(12*sin(857))) = 1.988963404682695
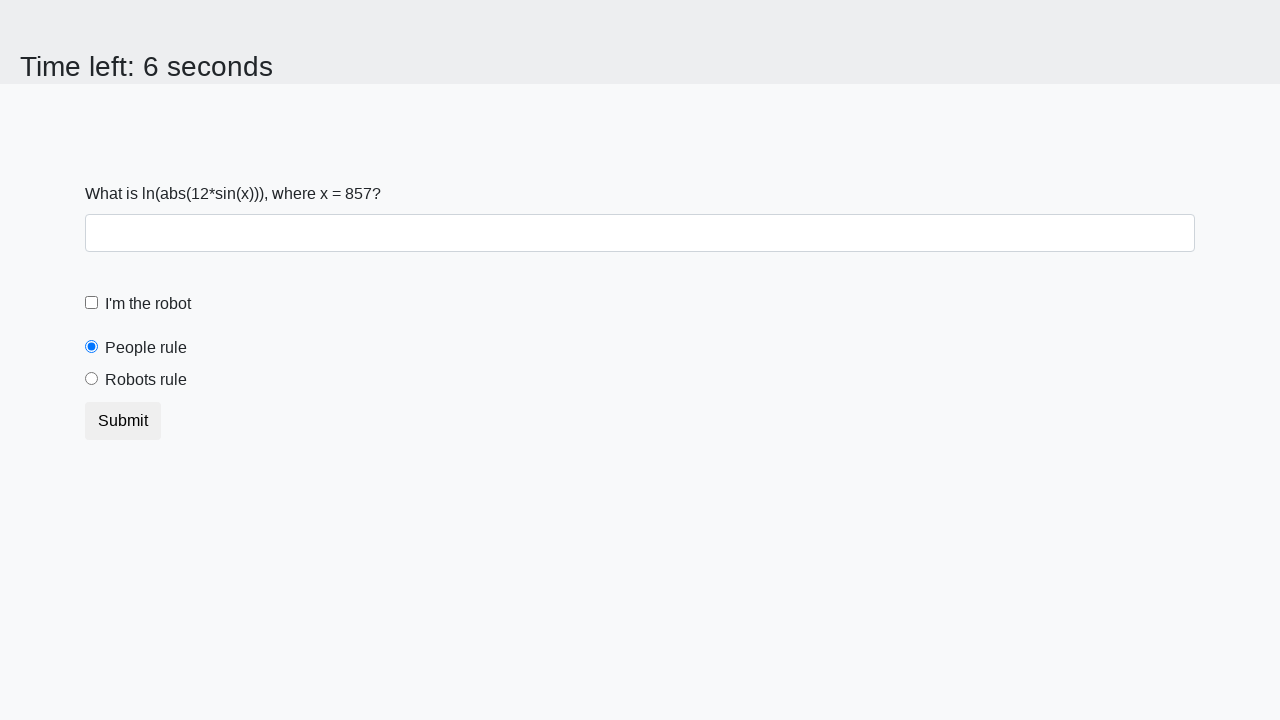

Filled answer field with calculated value 1.988963404682695 on #answer
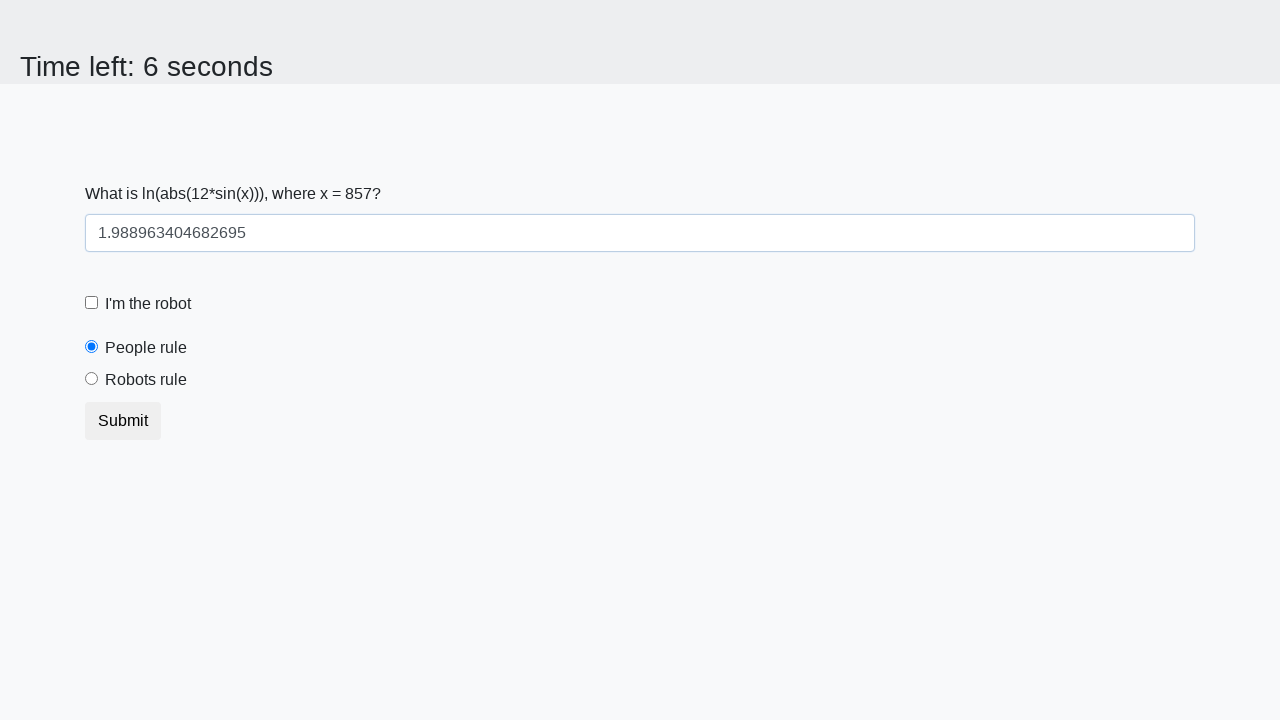

Clicked the robot checkbox at (148, 304) on label[for='robotCheckbox']
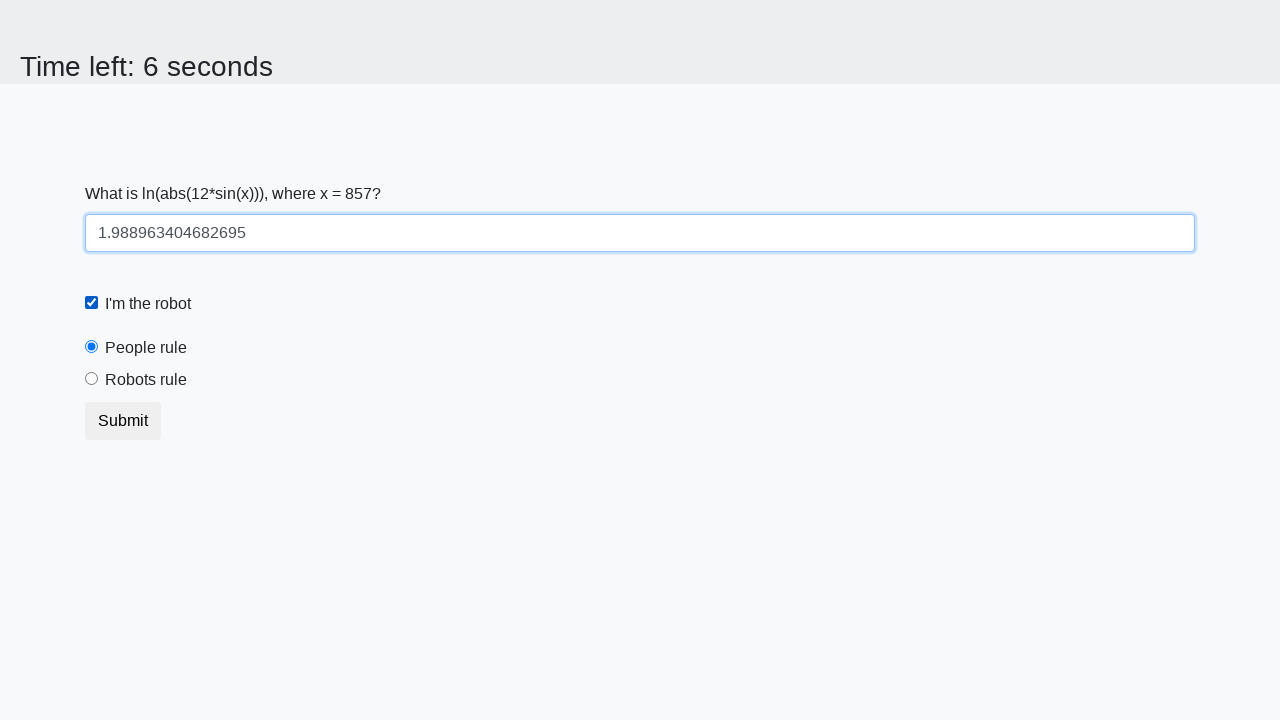

Clicked the 'robots rule' radio button at (146, 380) on label[for='robotsRule']
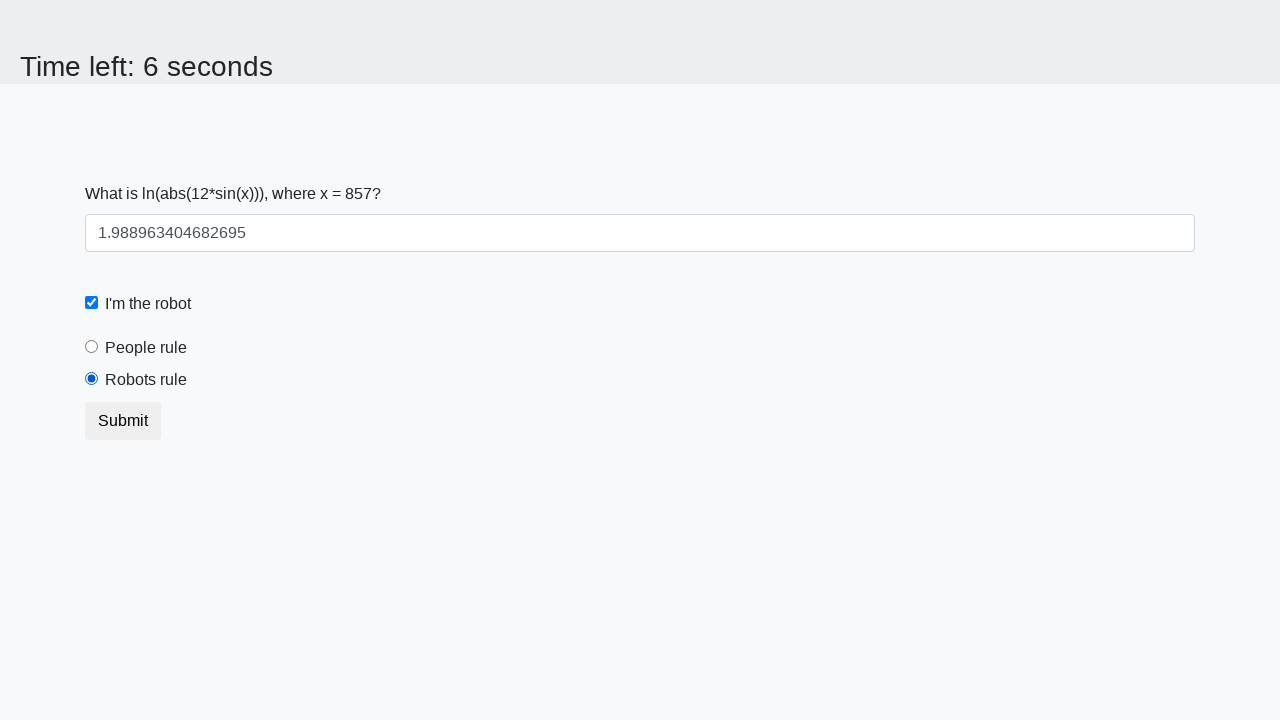

Clicked the submit button to complete the form at (123, 421) on [type='submit']
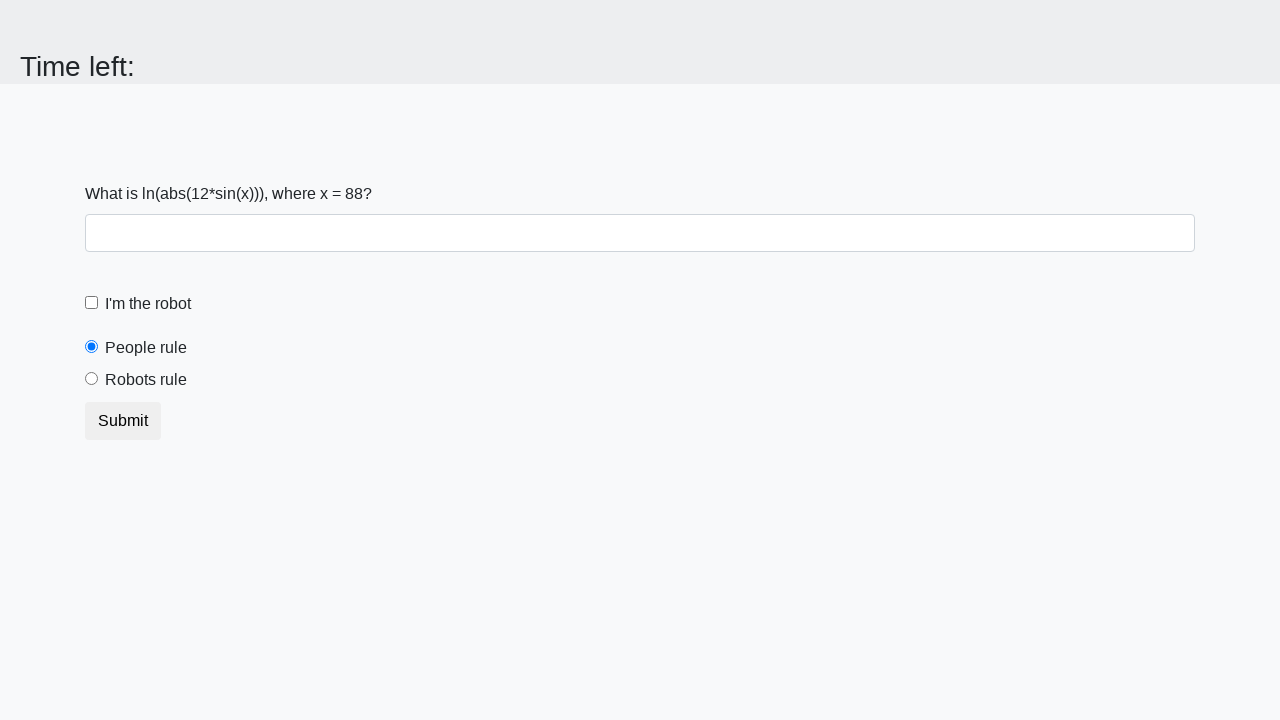

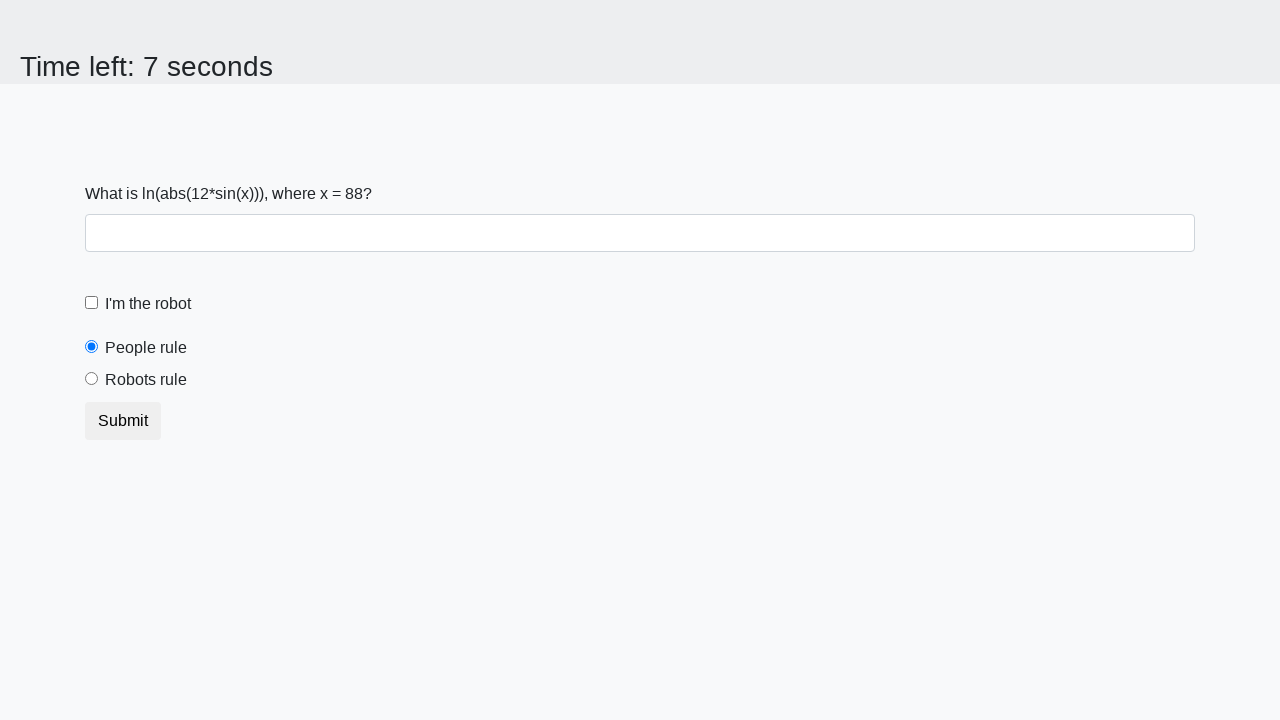